Tests a calculator by entering values 5 and 3 into input fields, clicking the calculate button, and verifying the result displays "10"

Starting URL: http://www.tlu.ee/~shev/javakt2/

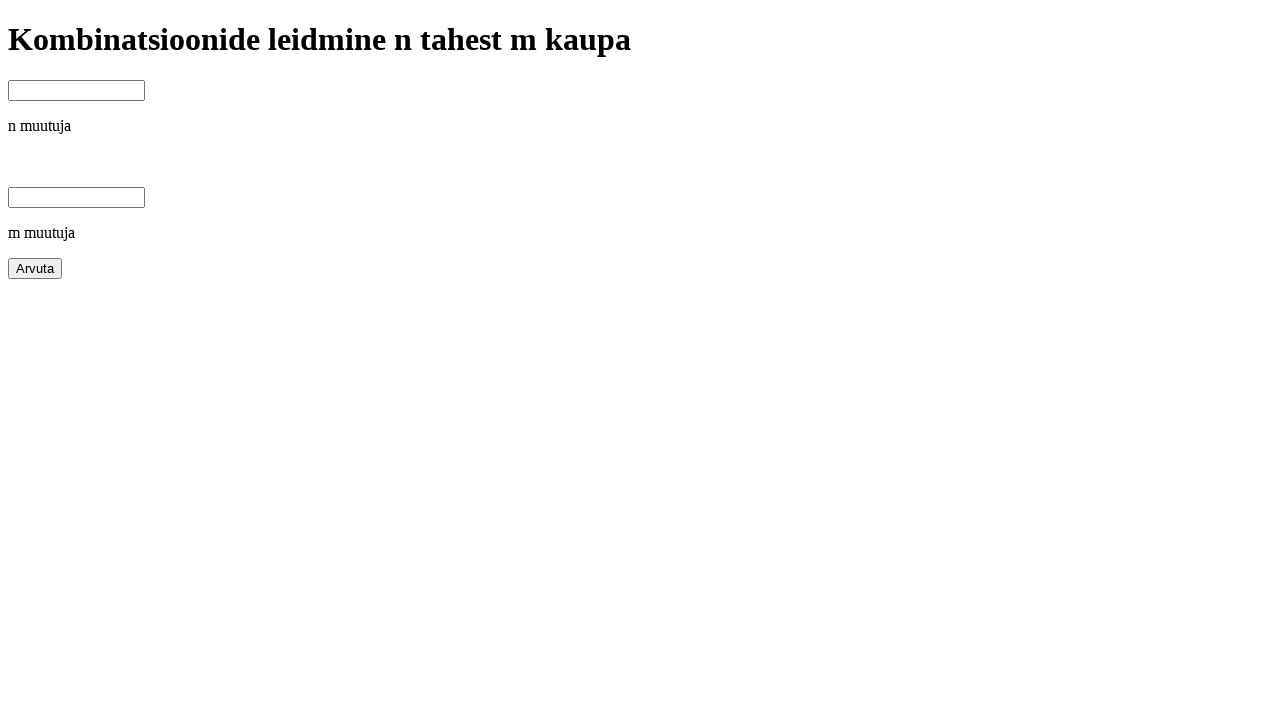

Filled 'n' input field with value 5 on #n
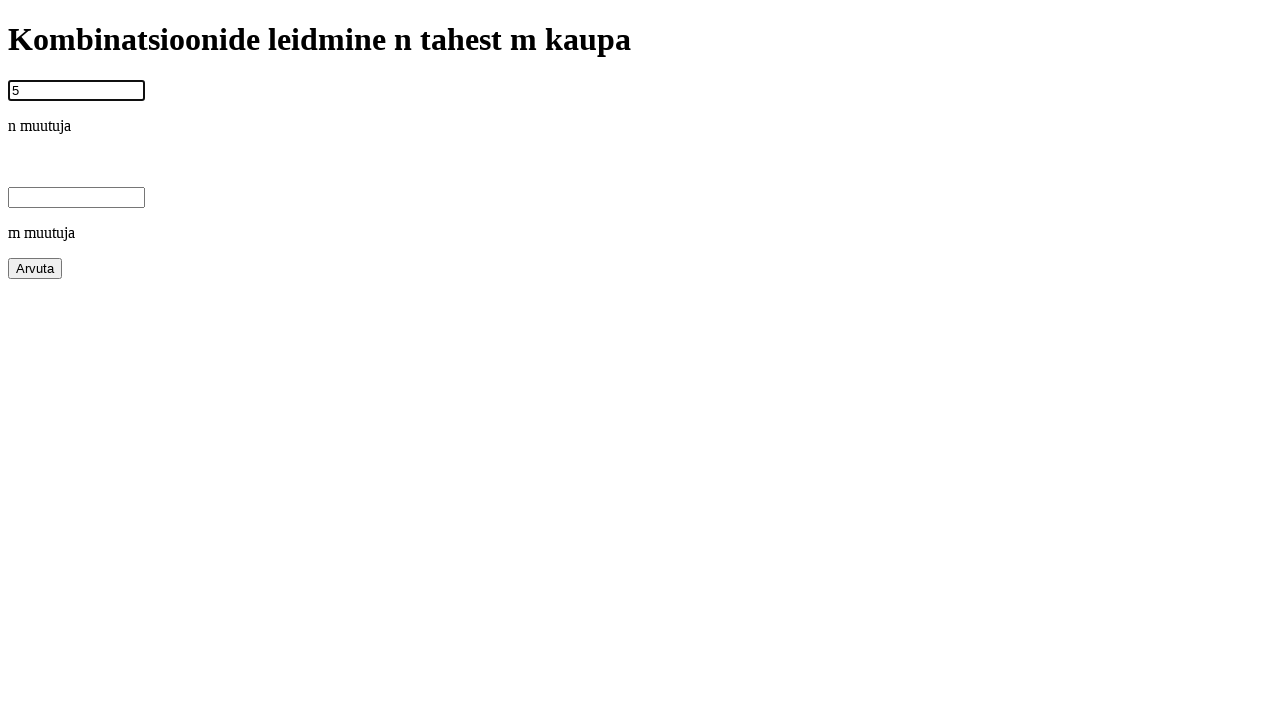

Filled 'm' input field with value 3 on #m
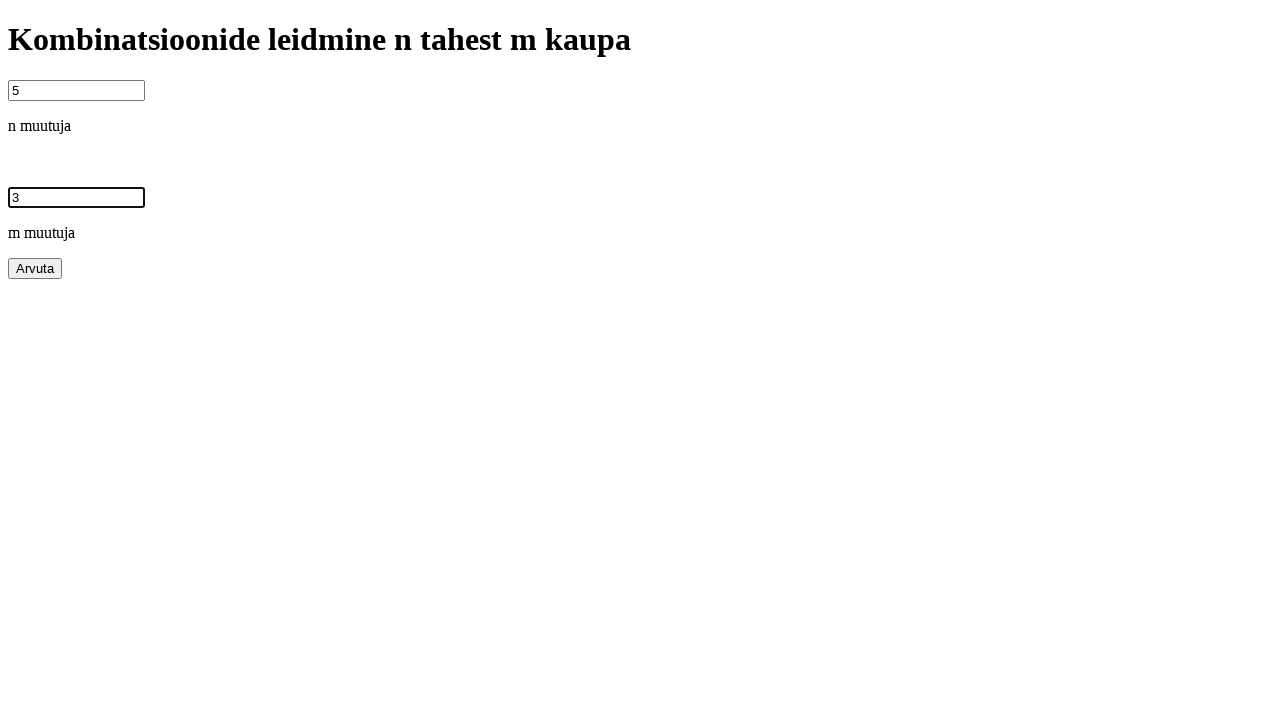

Clicked calculate button at (35, 268) on #btn
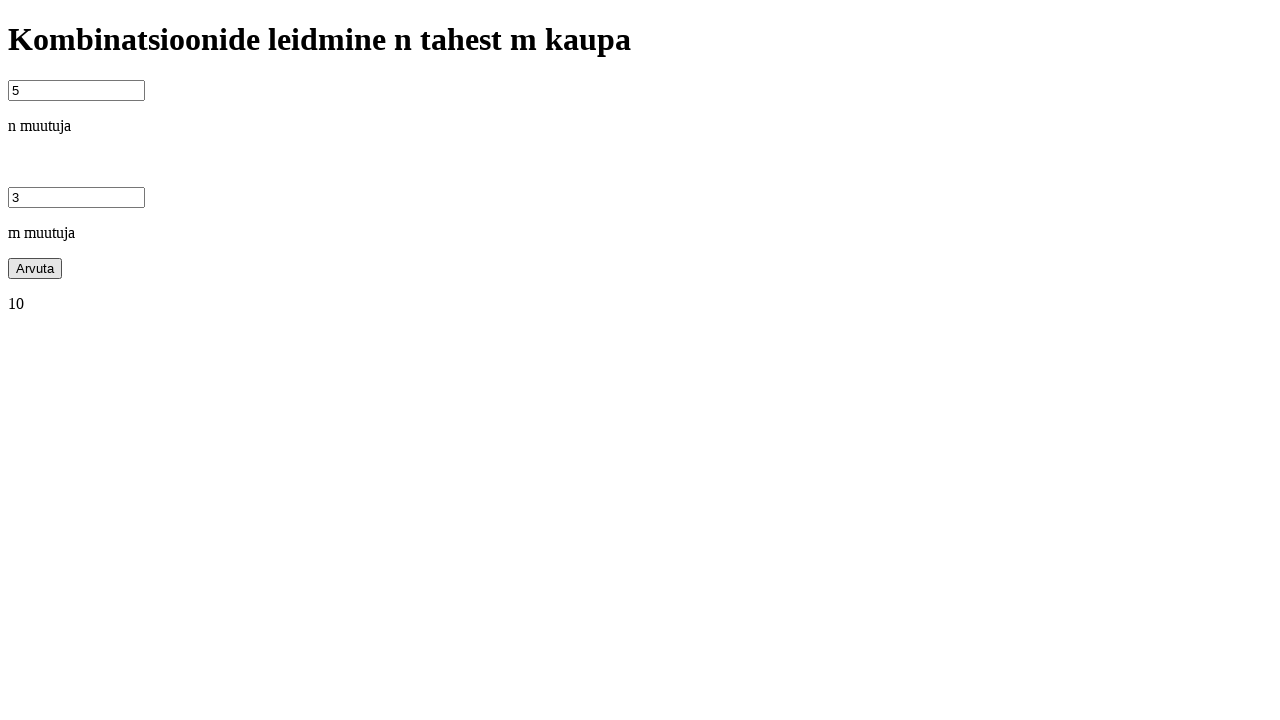

Result element appeared with value 10
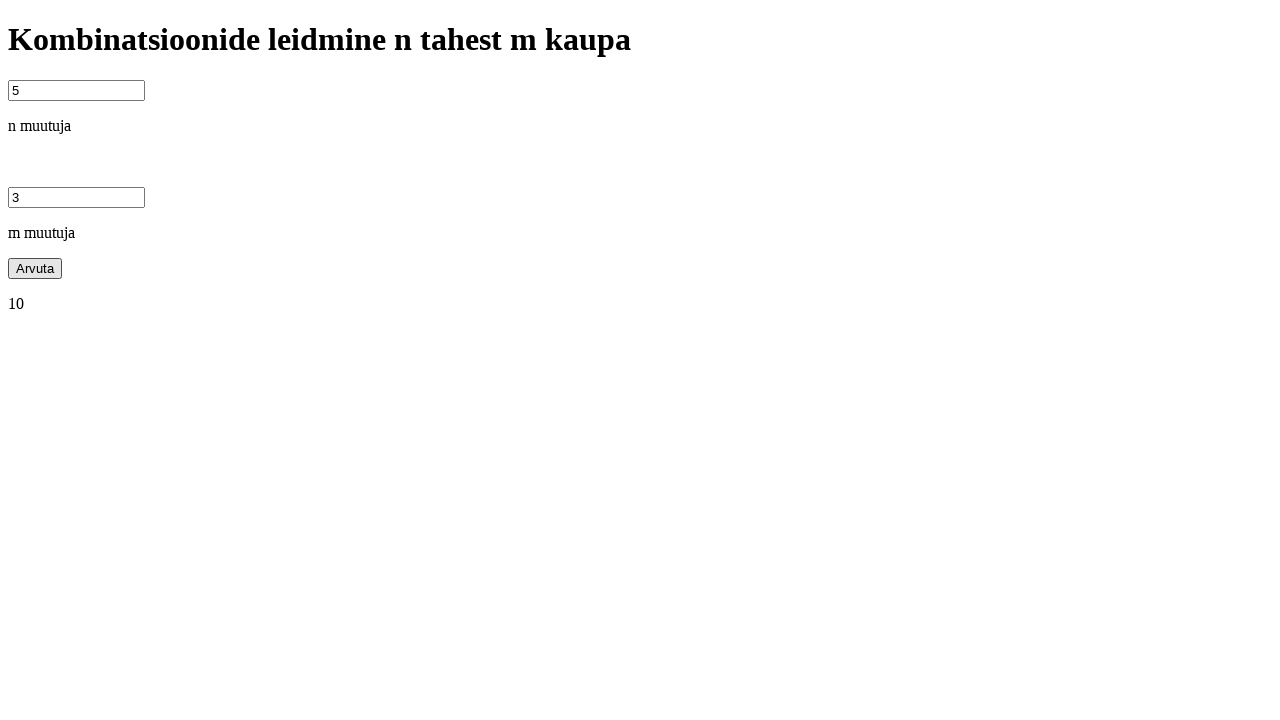

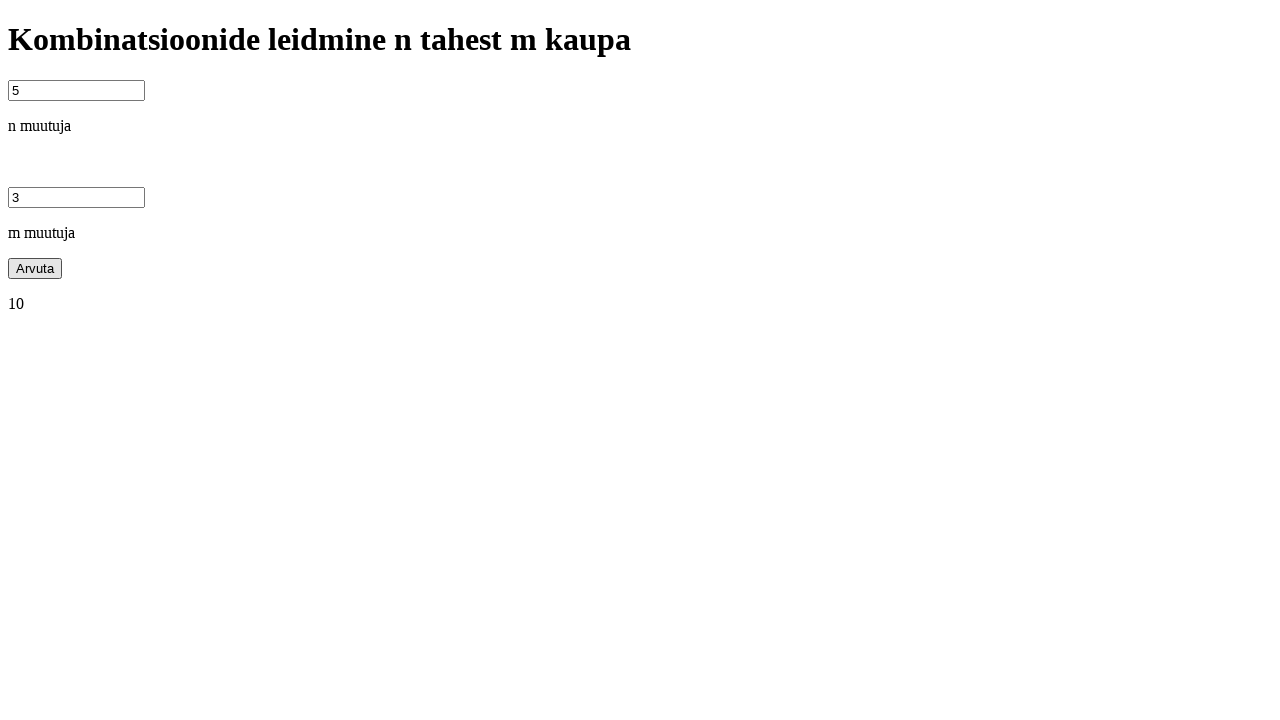